Navigates to the Rahul Shetty Academy Automation Practice page and waits for it to load. The script performs browser setup operations but no interactions with page elements.

Starting URL: https://rahulshettyacademy.com/AutomationPractice/

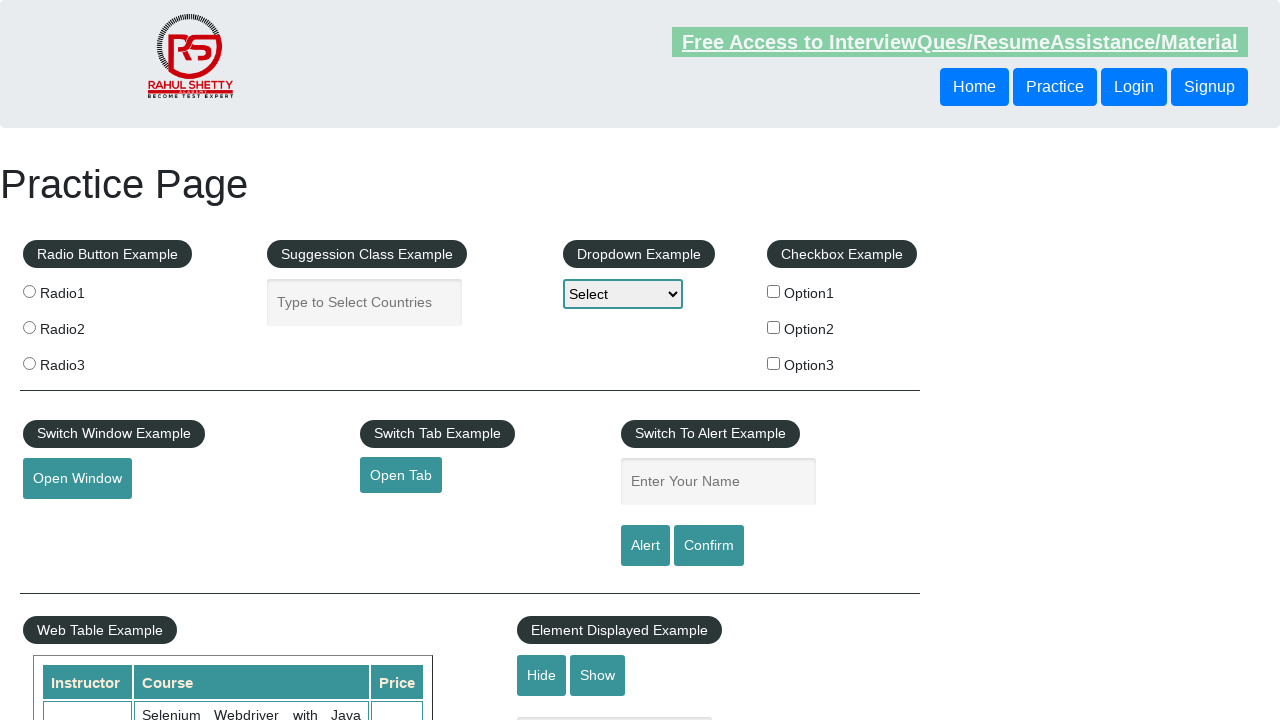

Cleared all browser cookies
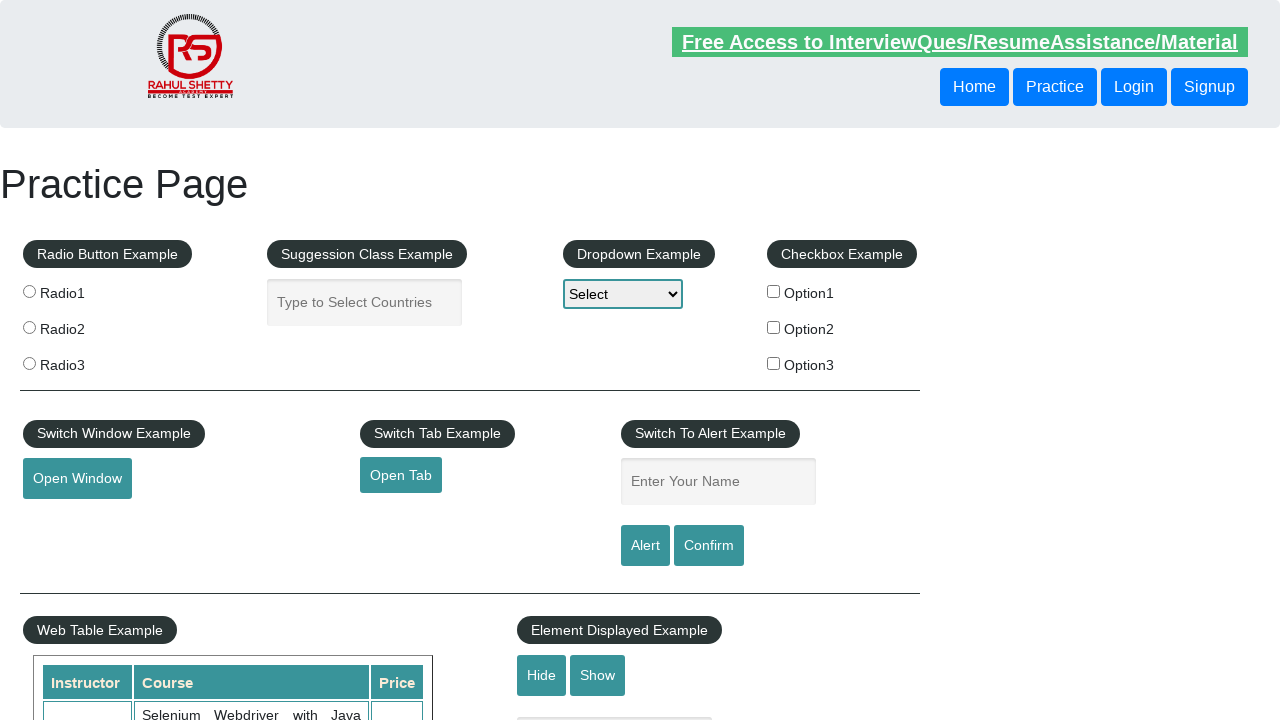

Page loaded - domcontentloaded state reached
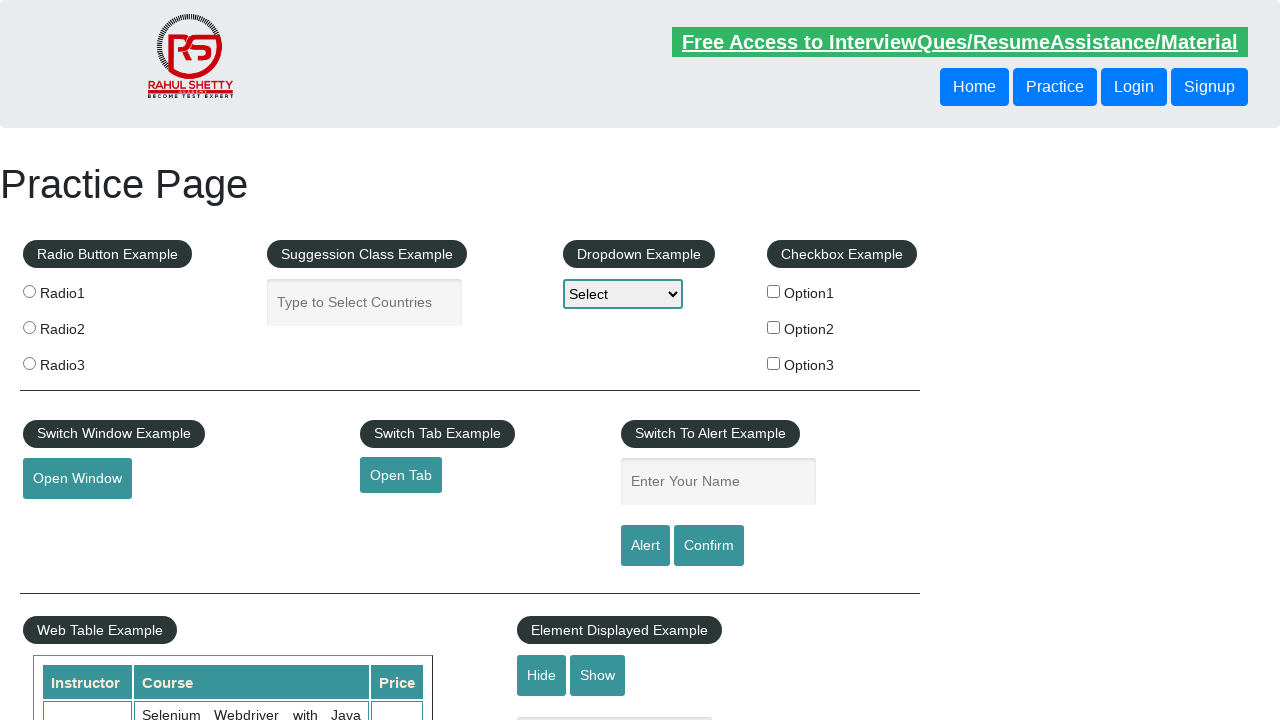

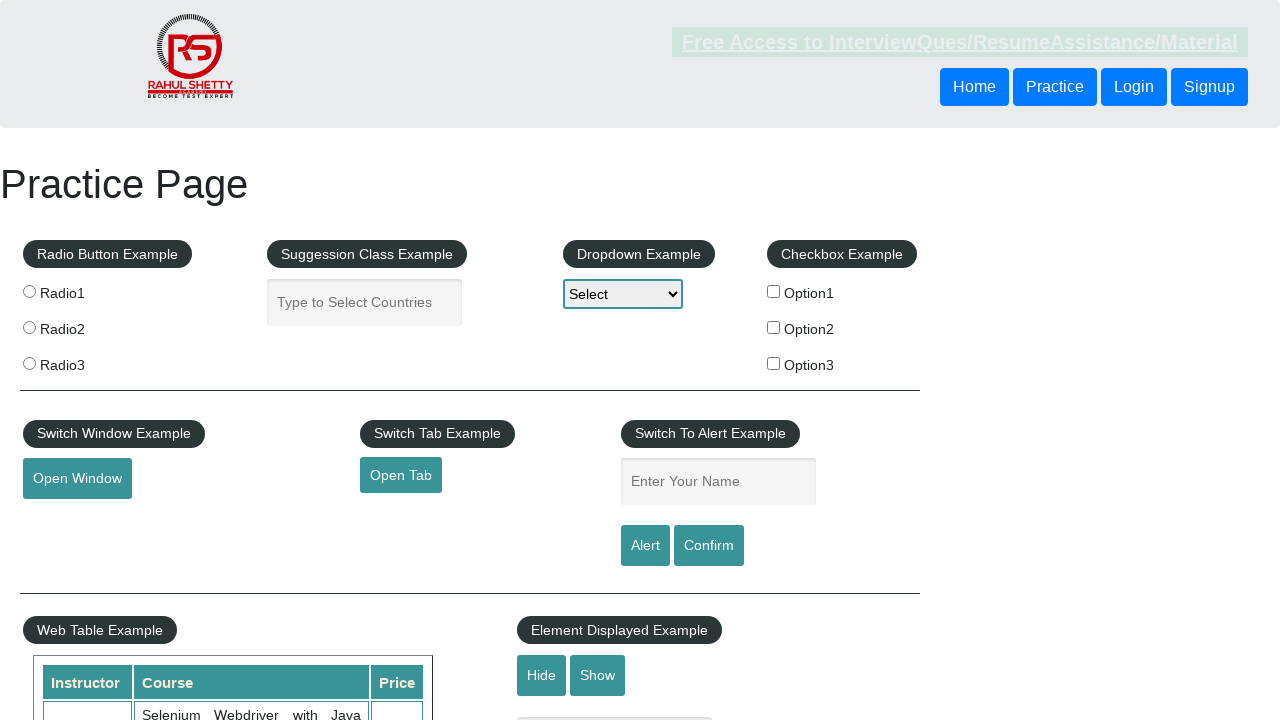